Tests the Explore Now functionality on the modular kitchen page

Starting URL: https://www.asianpaints.com/home-decor/kitchen.html

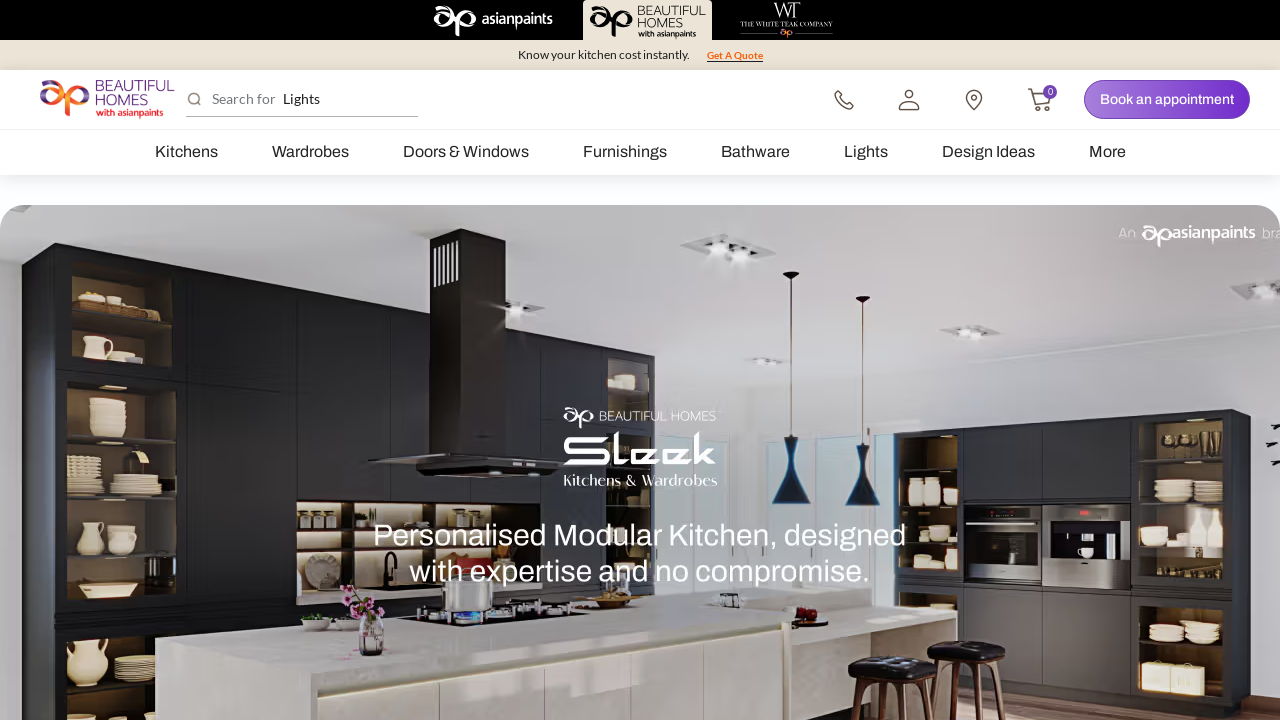

Clicked 'Explore Now' button on modular kitchen page at (1160, 255) on text=Explore Now
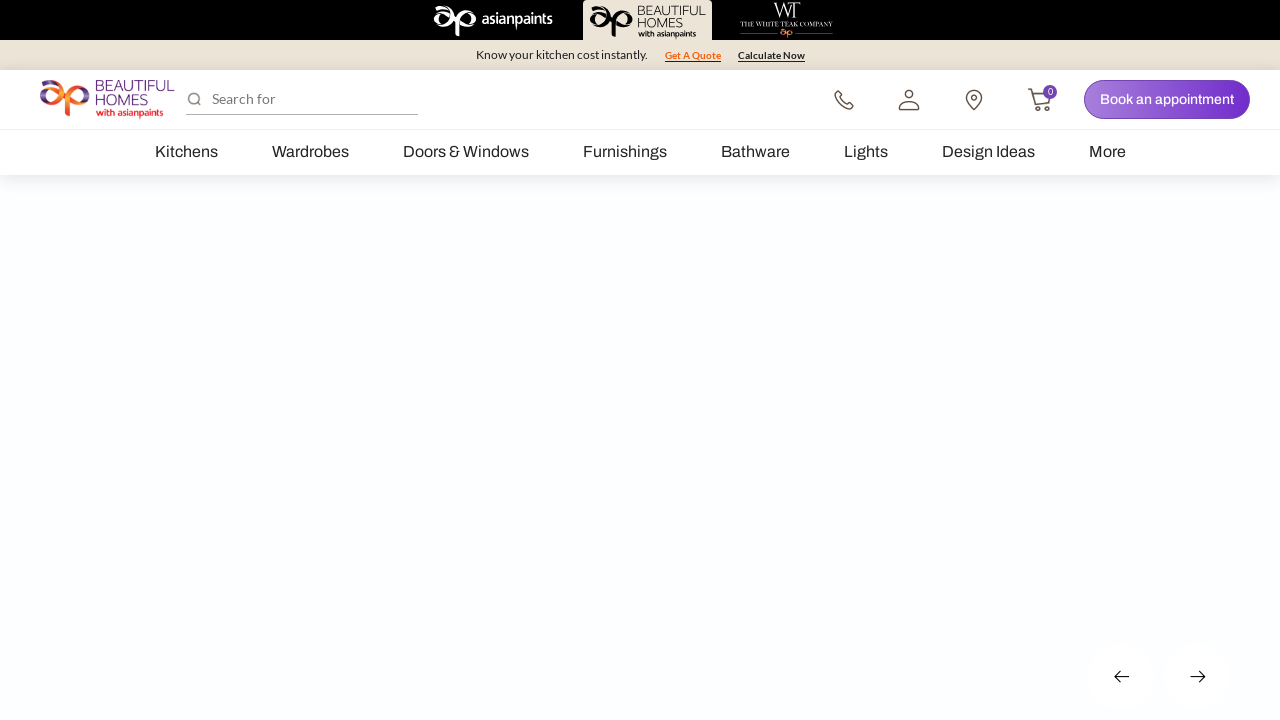

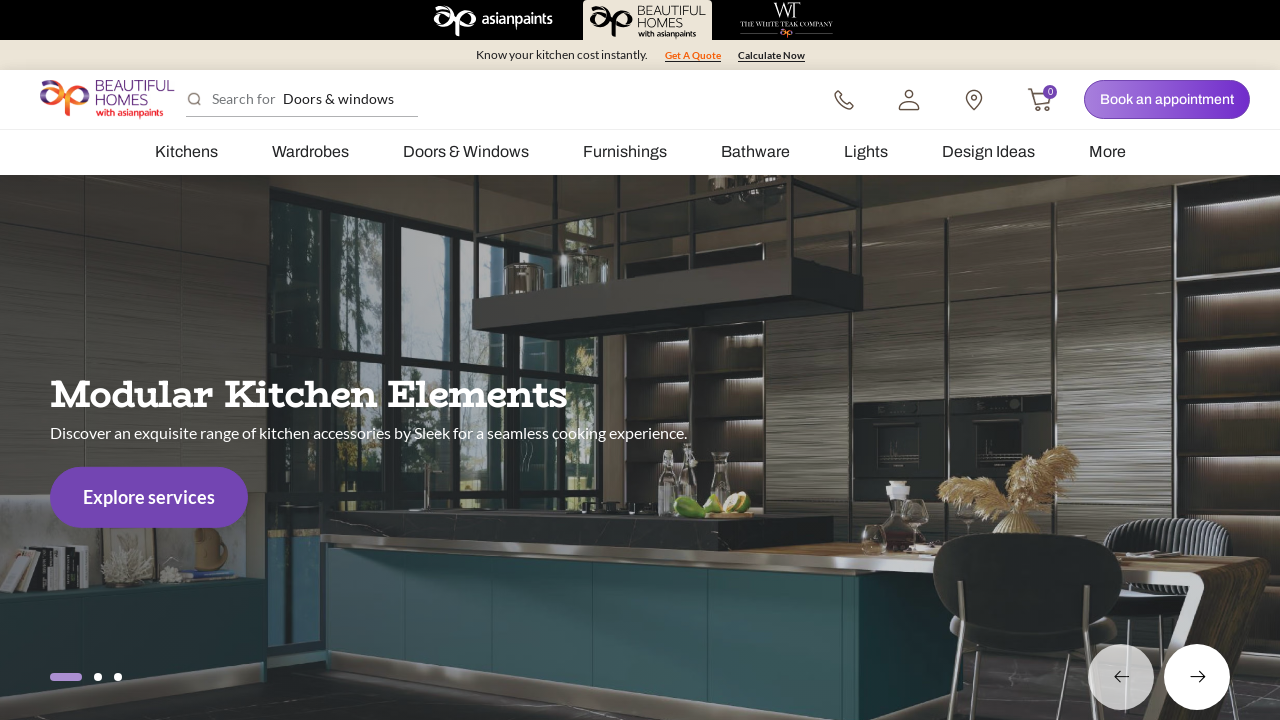